Navigates to Honda 2 Wheelers India website and loads the homepage

Starting URL: https://www.honda2wheelersindia.com/

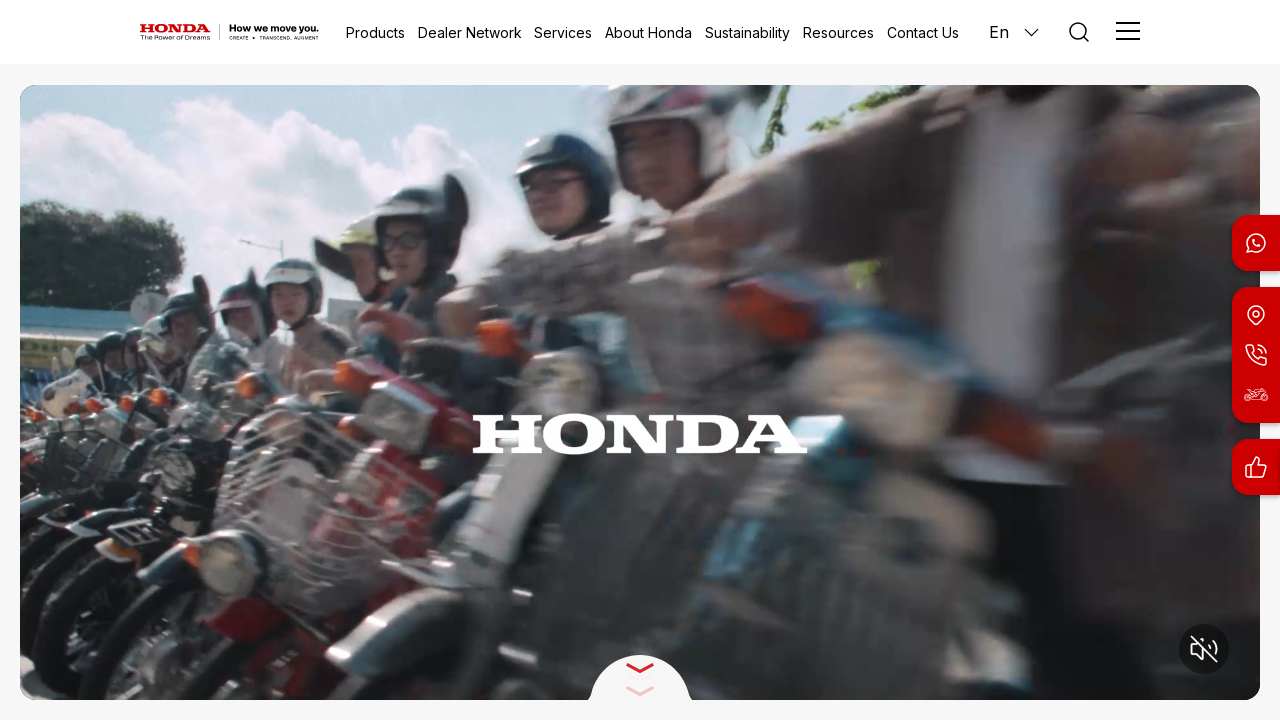

Waited for Honda 2 Wheelers India homepage to load completely (domcontentloaded)
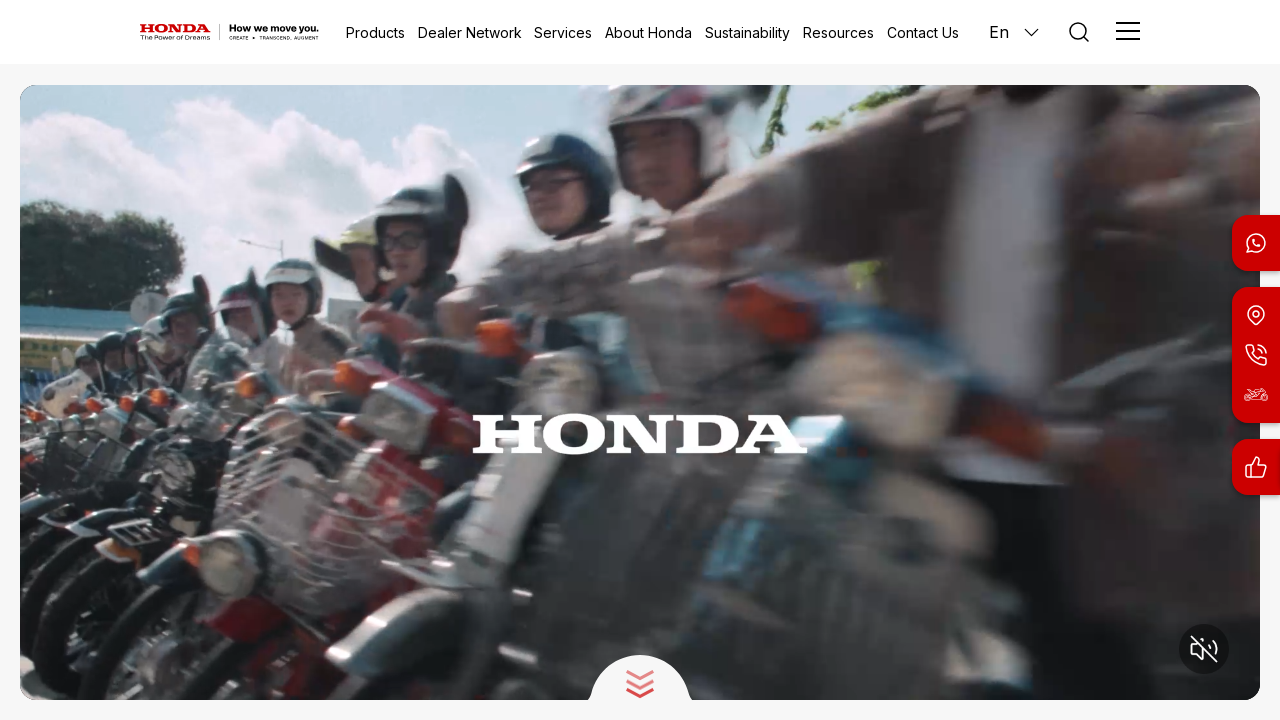

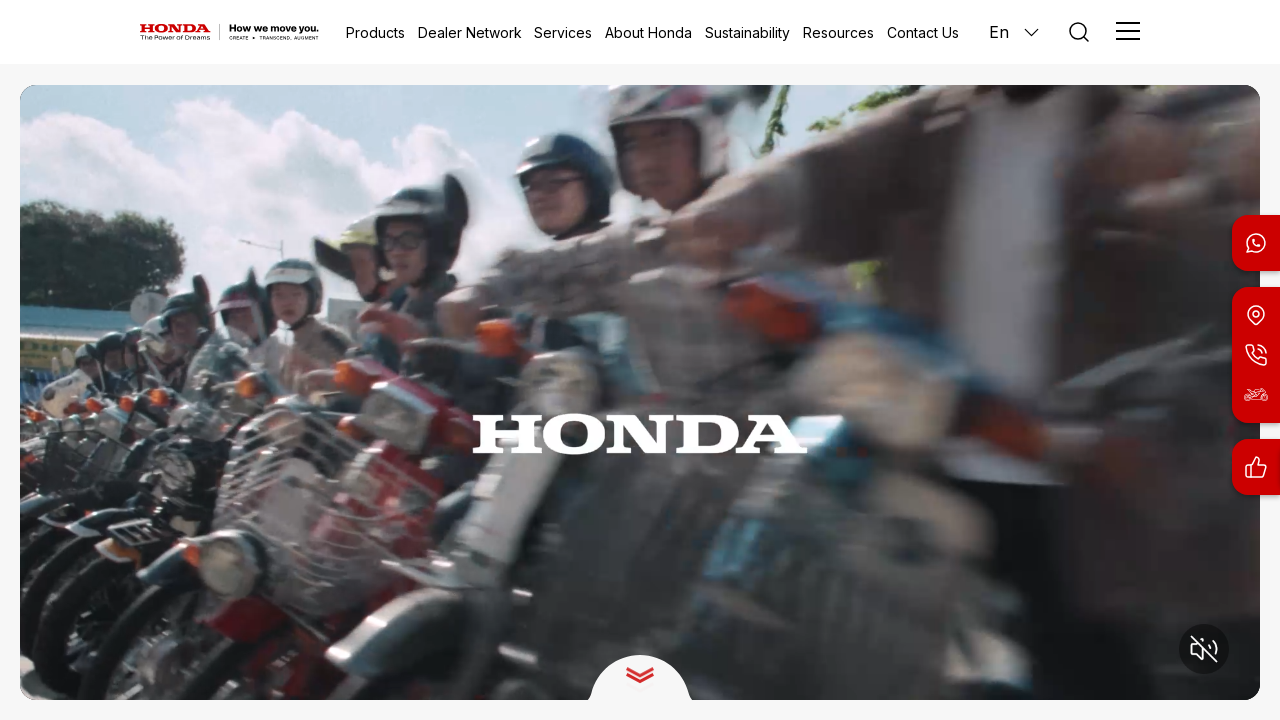